Tests clicking on the AUM (Assets Under Management) menu button on a mutual fund page on Bibit.id

Starting URL: https://bibit.id/reksadana/RD1721/bahana-mes-syariah-fund-kelas-g

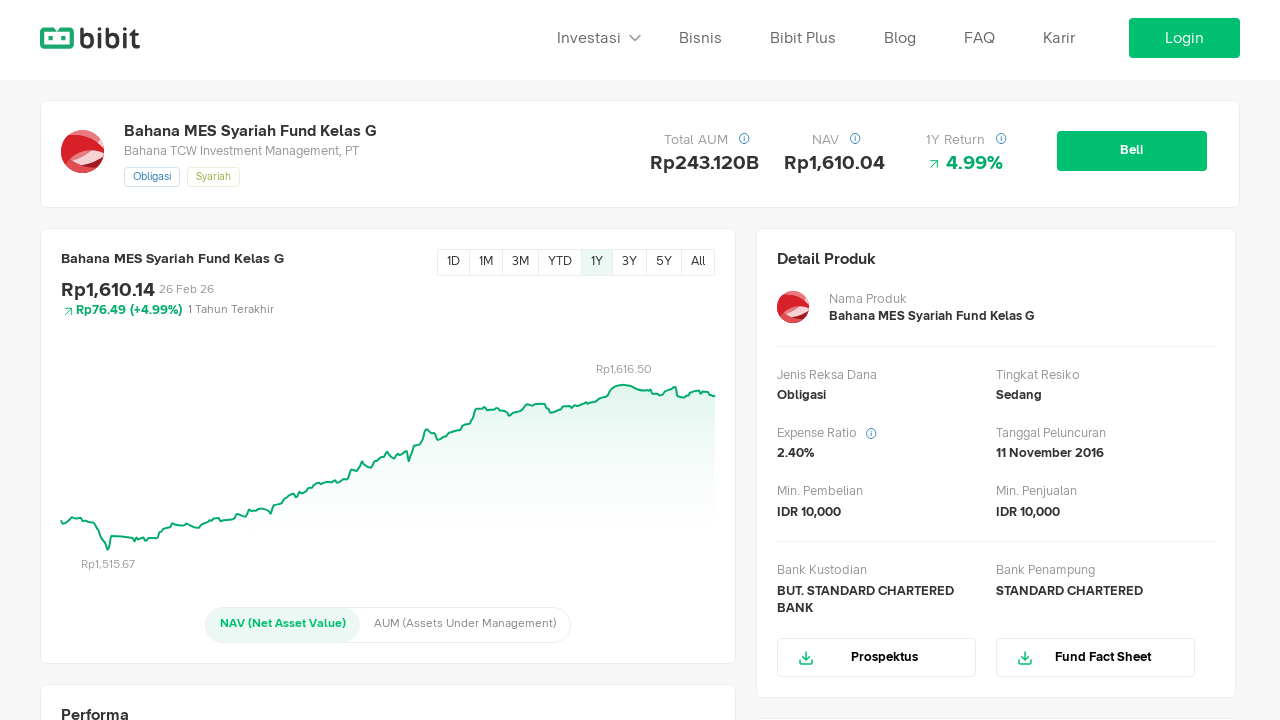

AUM (Assets Under Management) menu button appeared and is ready to click
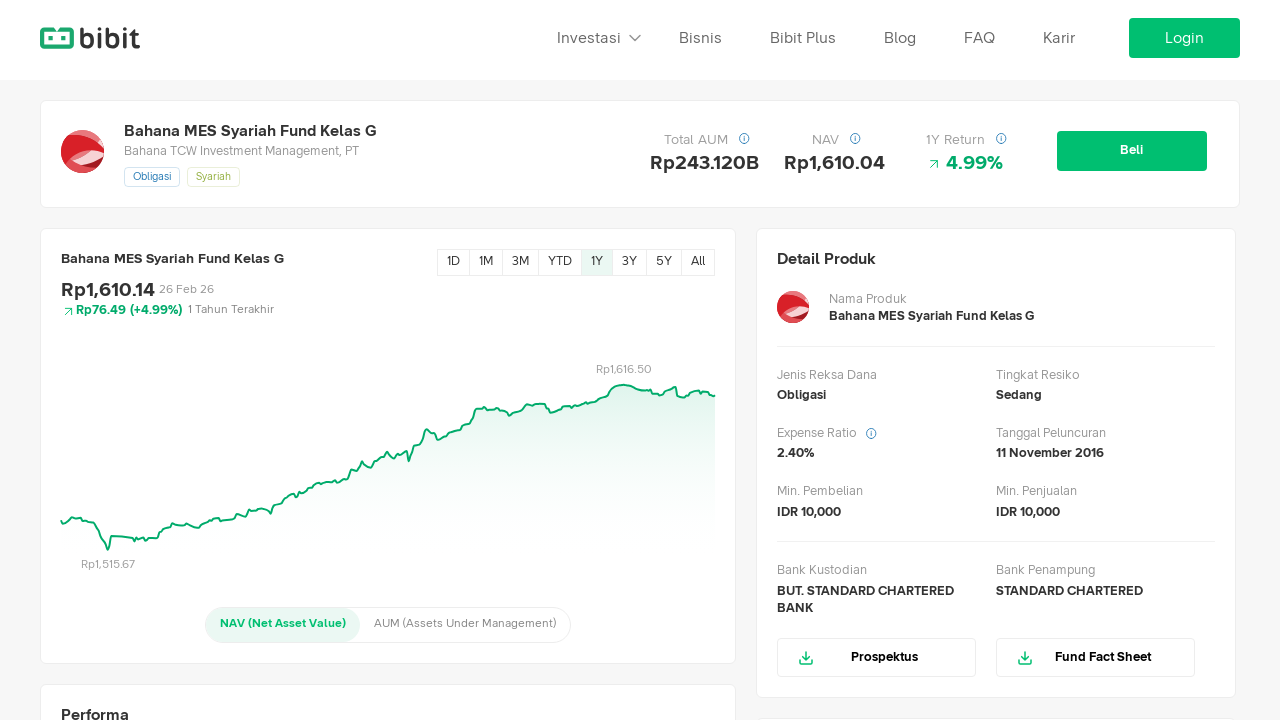

Clicked on the AUM (Assets Under Management) menu button
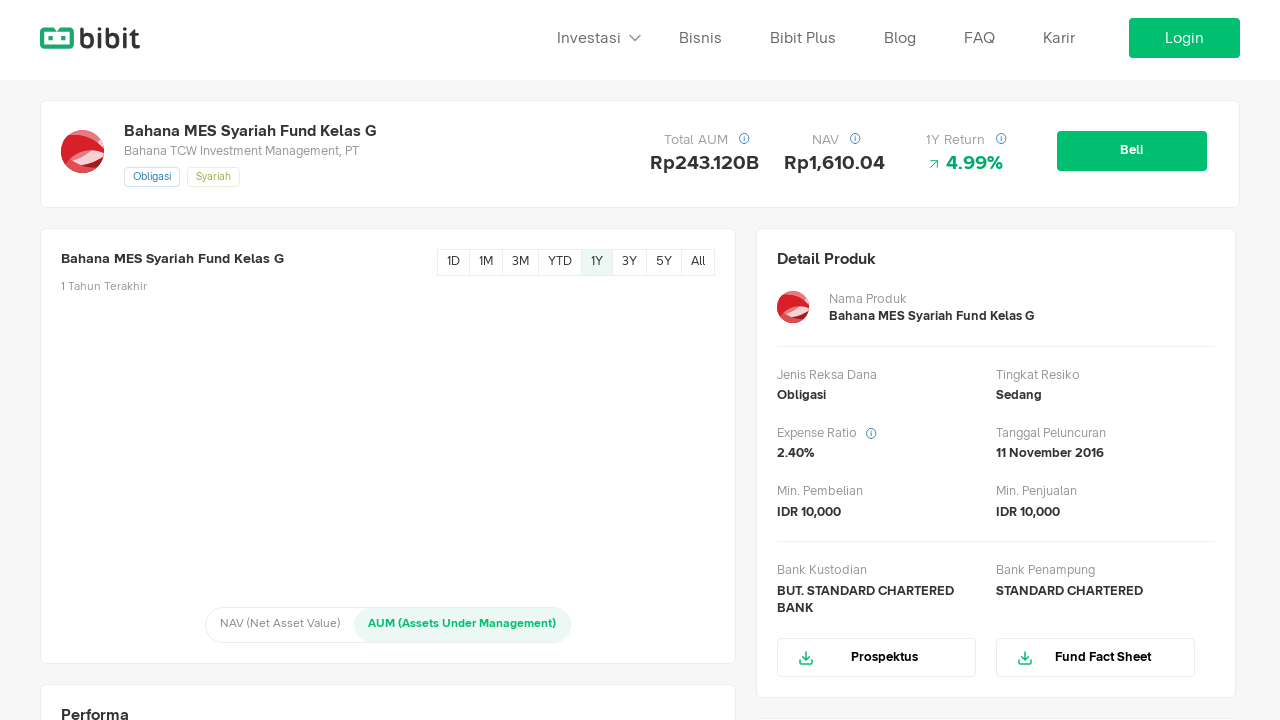

Waited 2 seconds for page content to update after clicking AUM button
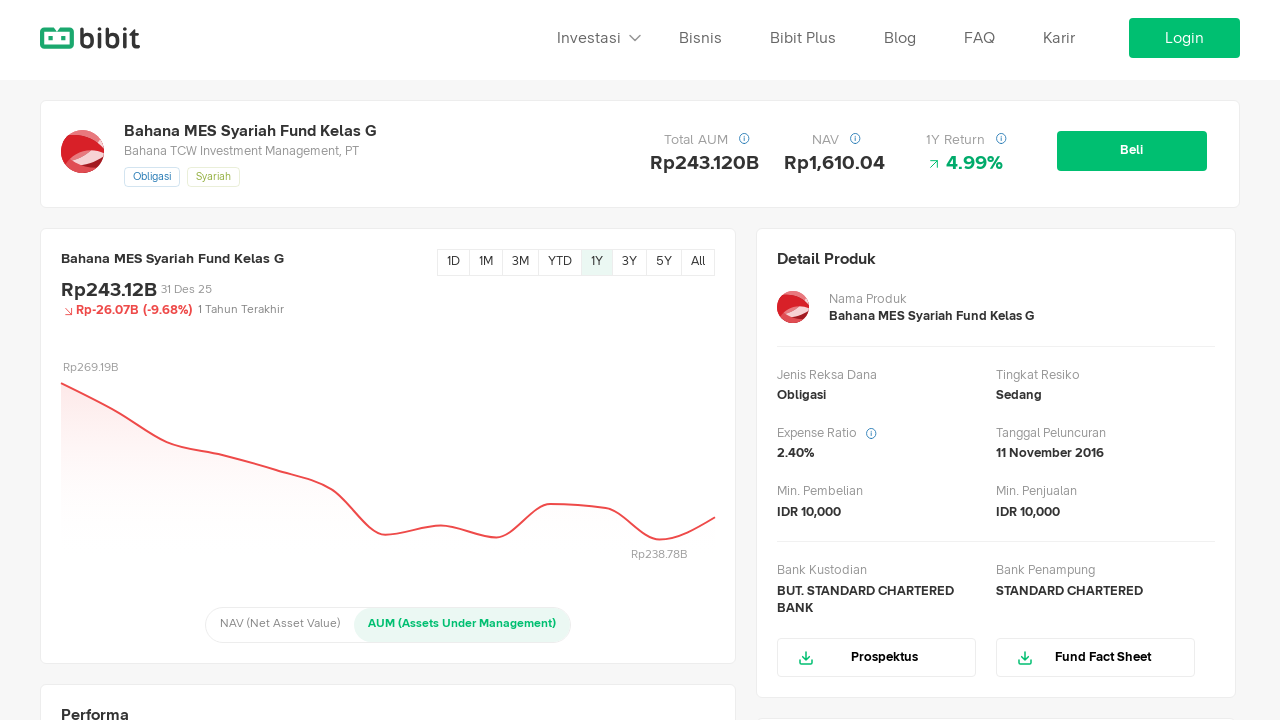

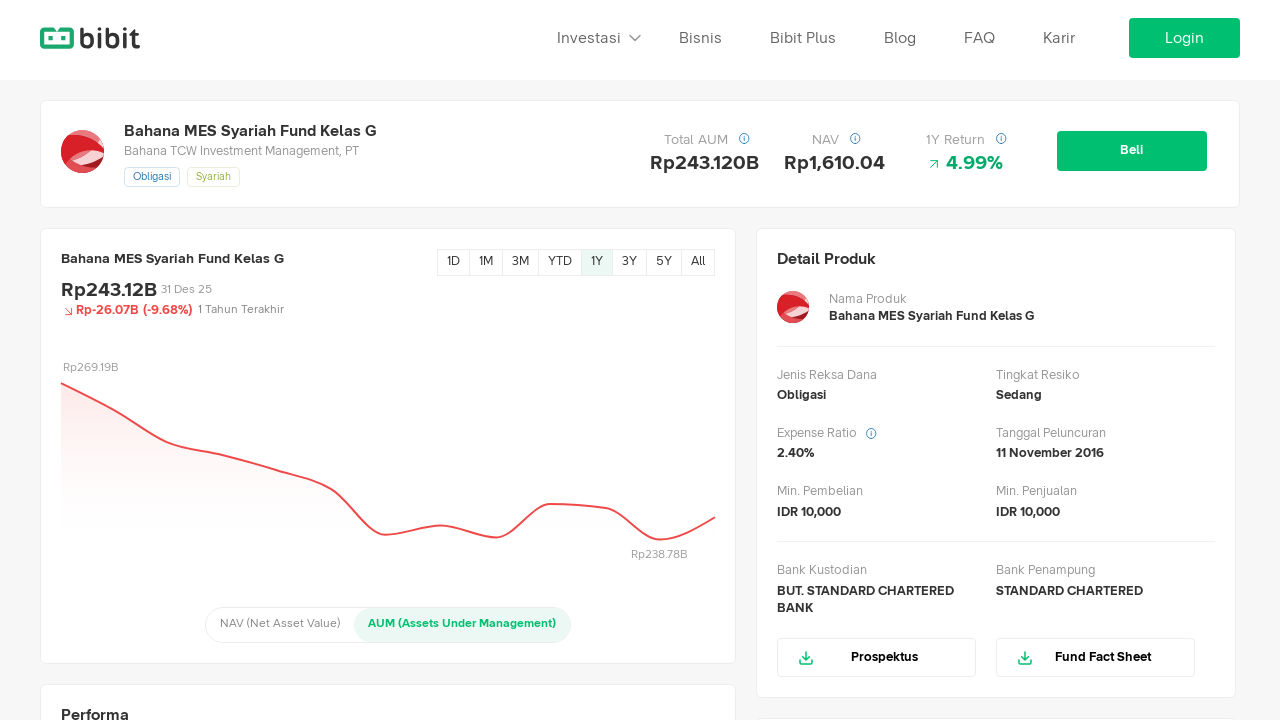